Navigates to a crowdfunding ranking page and scrolls down multiple times to load additional content via infinite scroll

Starting URL: https://wds.modian.com/ranking_list?pro_id=5901

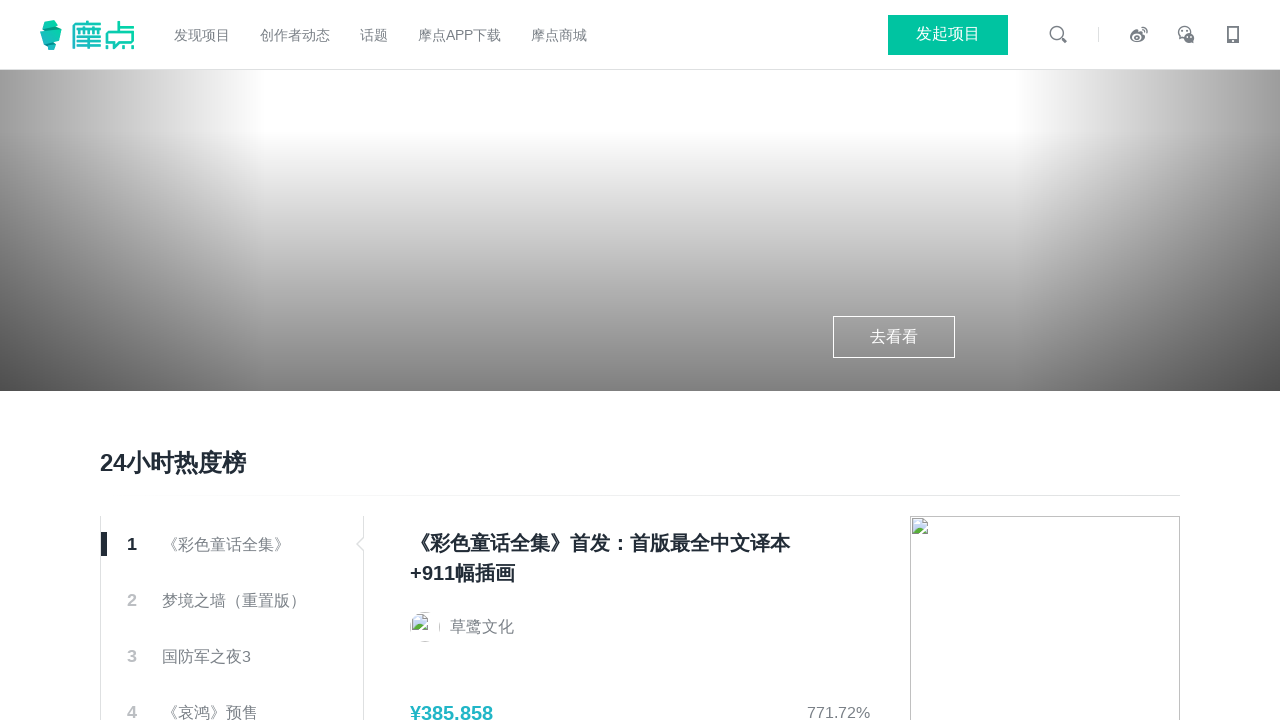

Waited for page to reach networkidle state
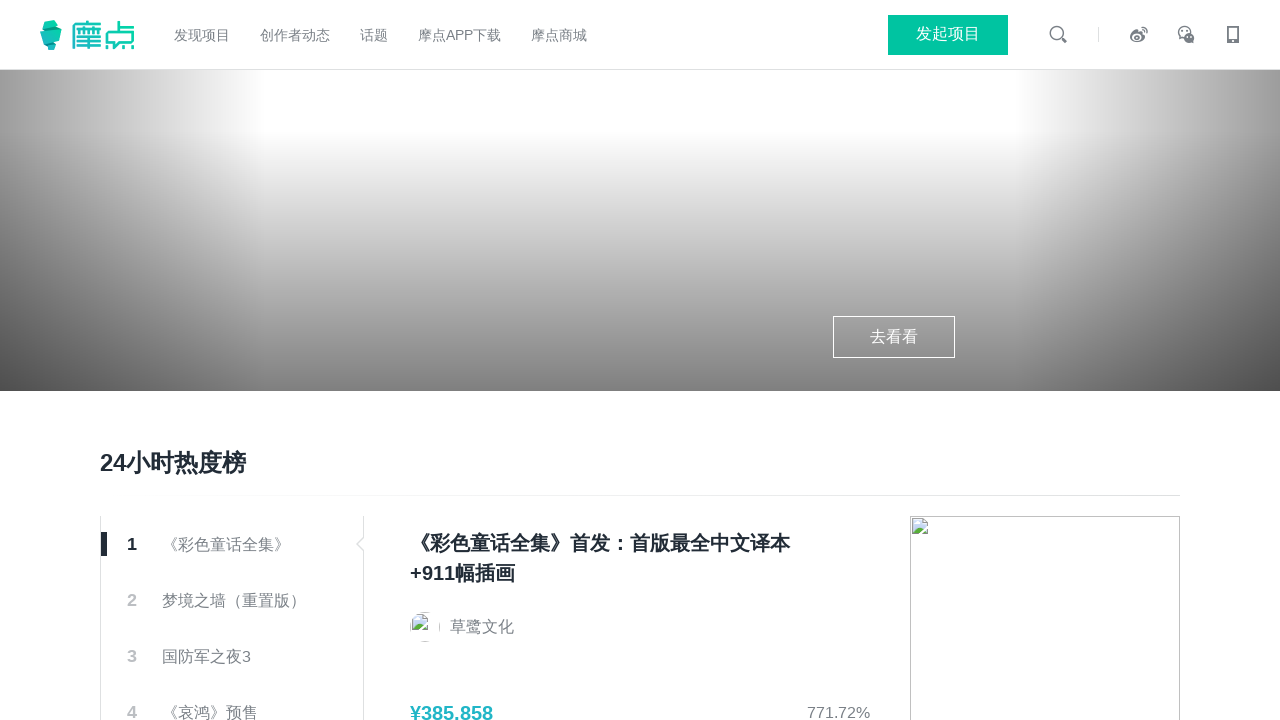

Scrolled to bottom of page (first scroll)
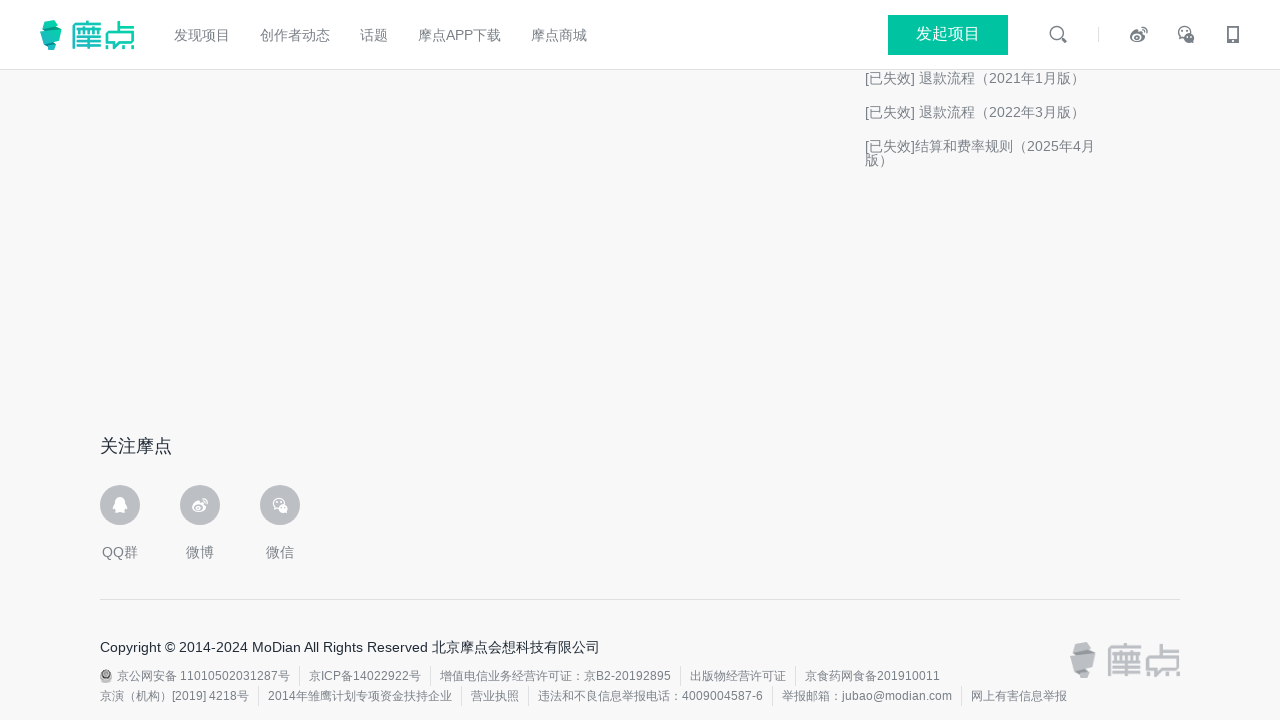

Waited 2 seconds for content to load after first scroll
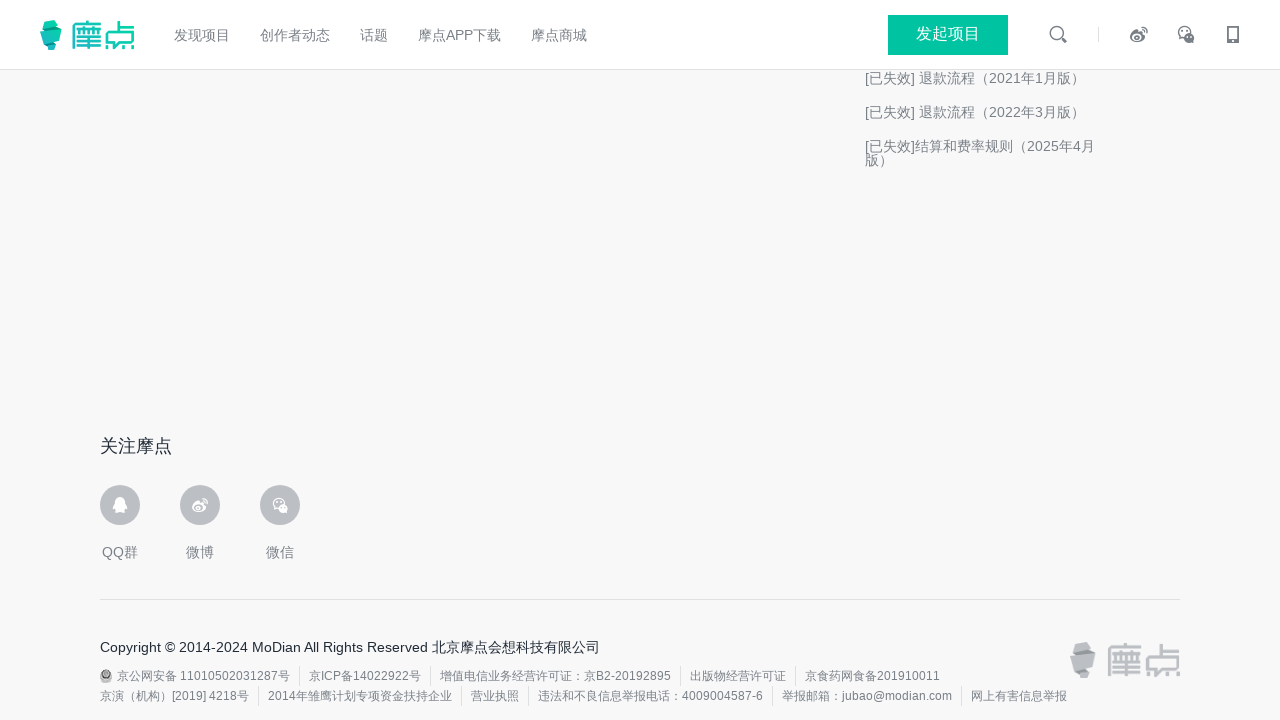

Scrolled to bottom of page (second scroll)
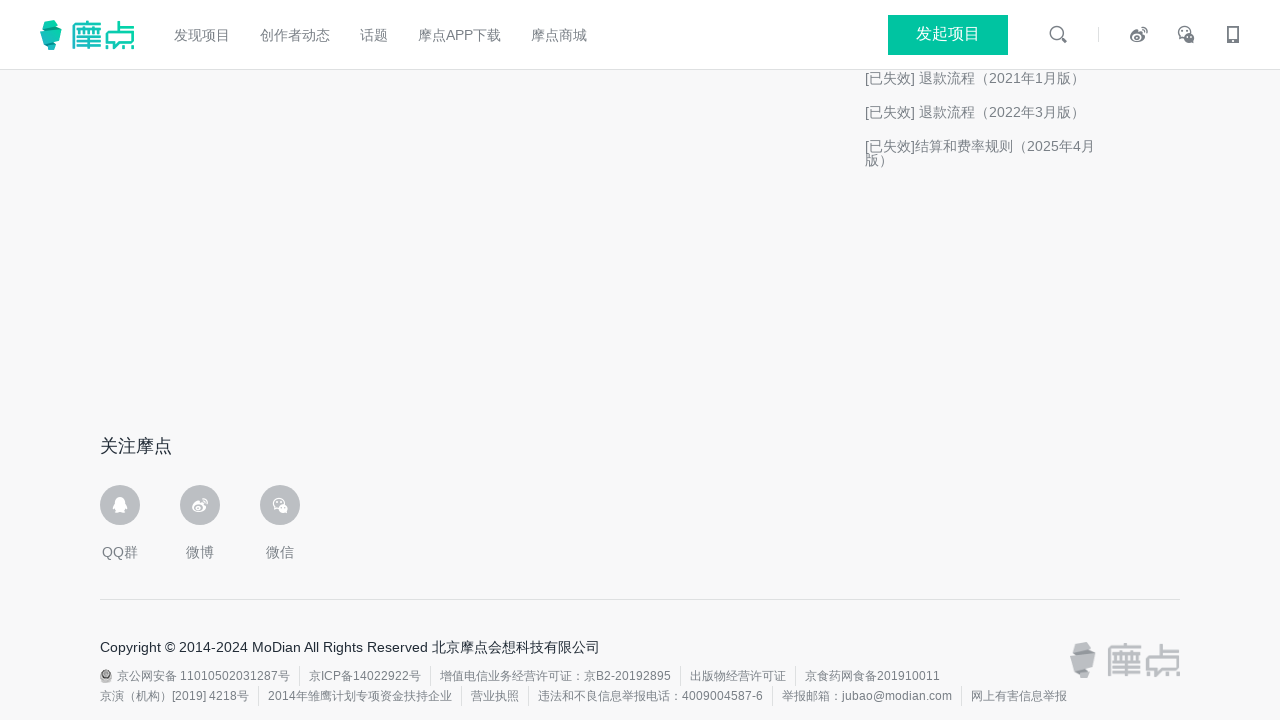

Waited 2 seconds for content to load after second scroll
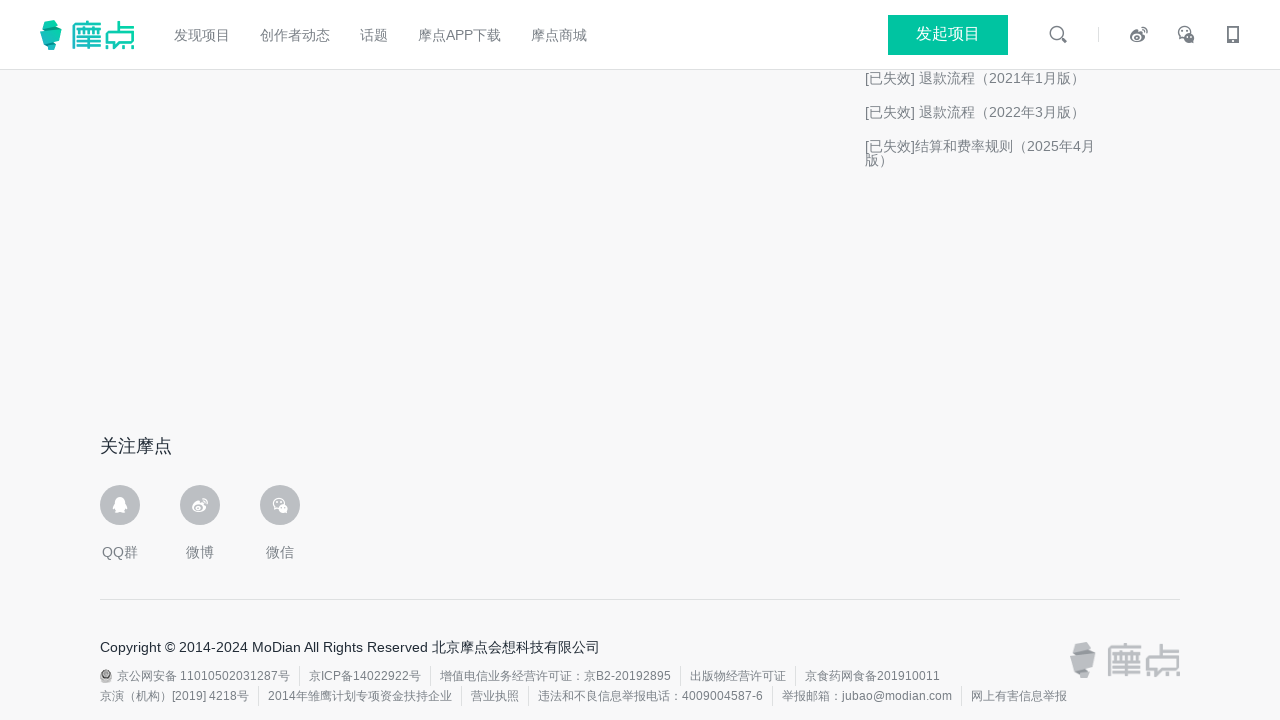

Scrolled to bottom of page (third scroll)
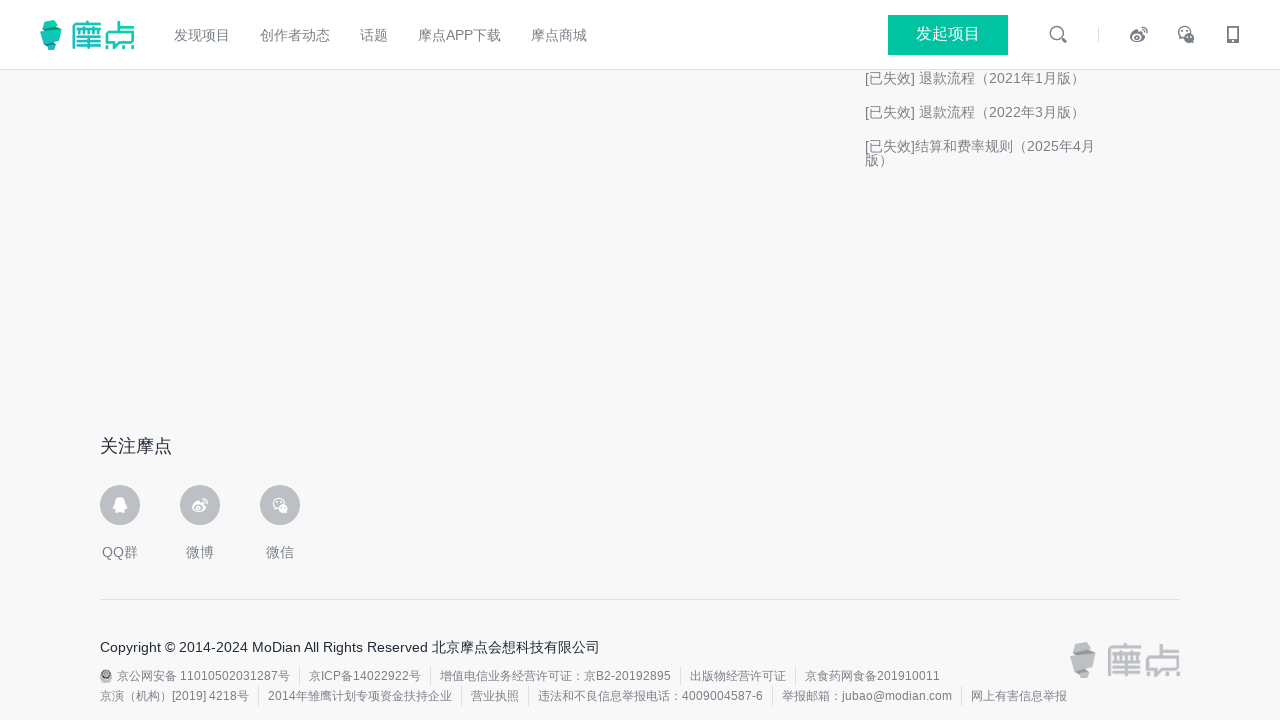

Waited 2 seconds for content to load after third scroll
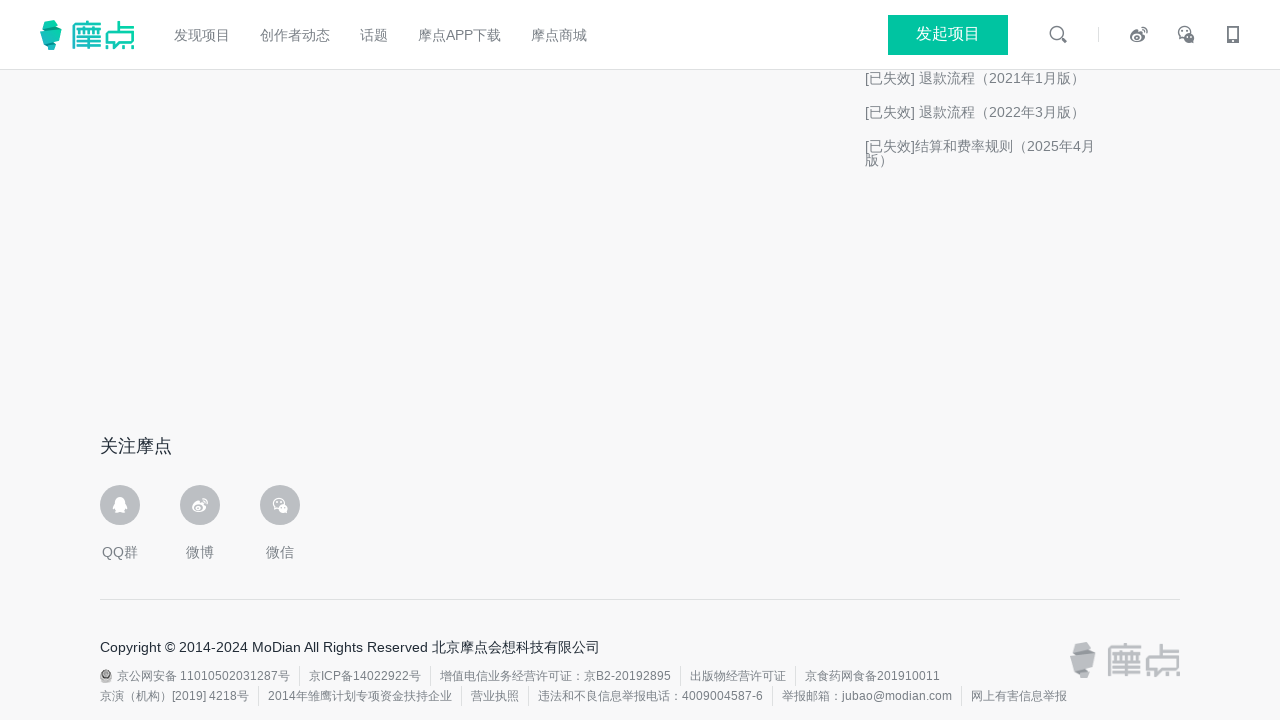

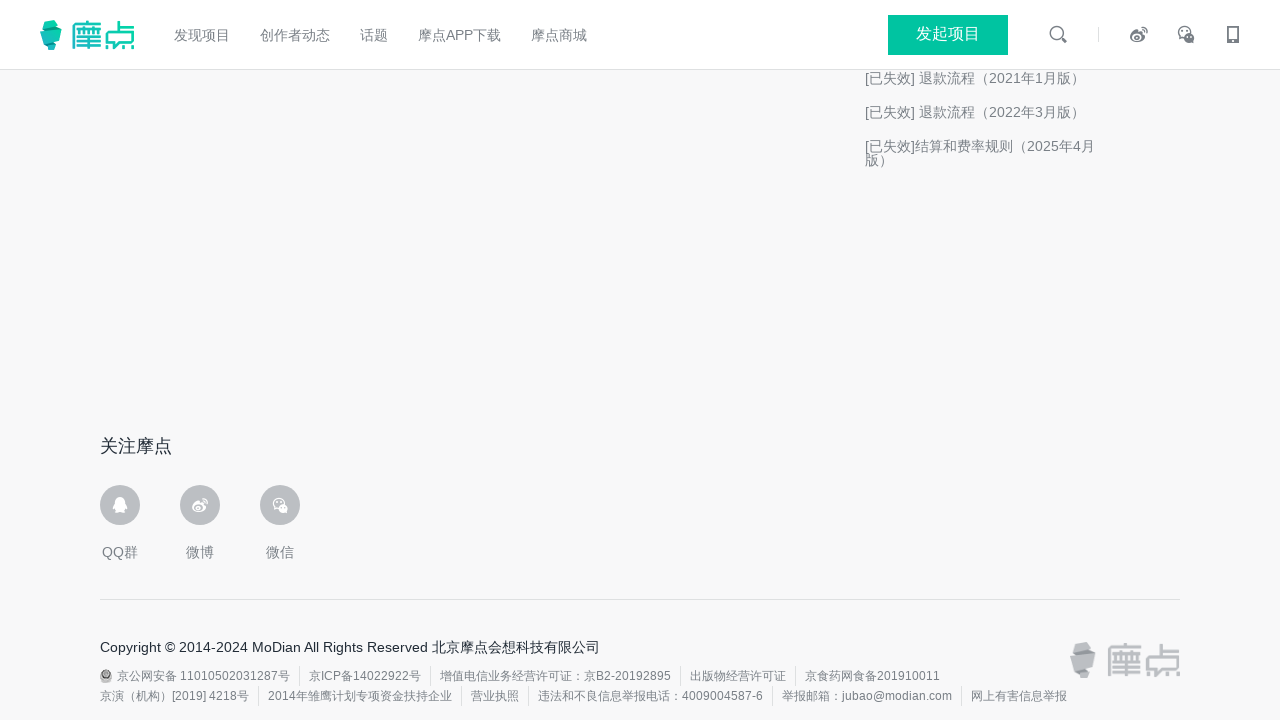